Tests filling out a registration form using XPath locators and submitting by clicking the signup button

Starting URL: https://www.guvi.in/register

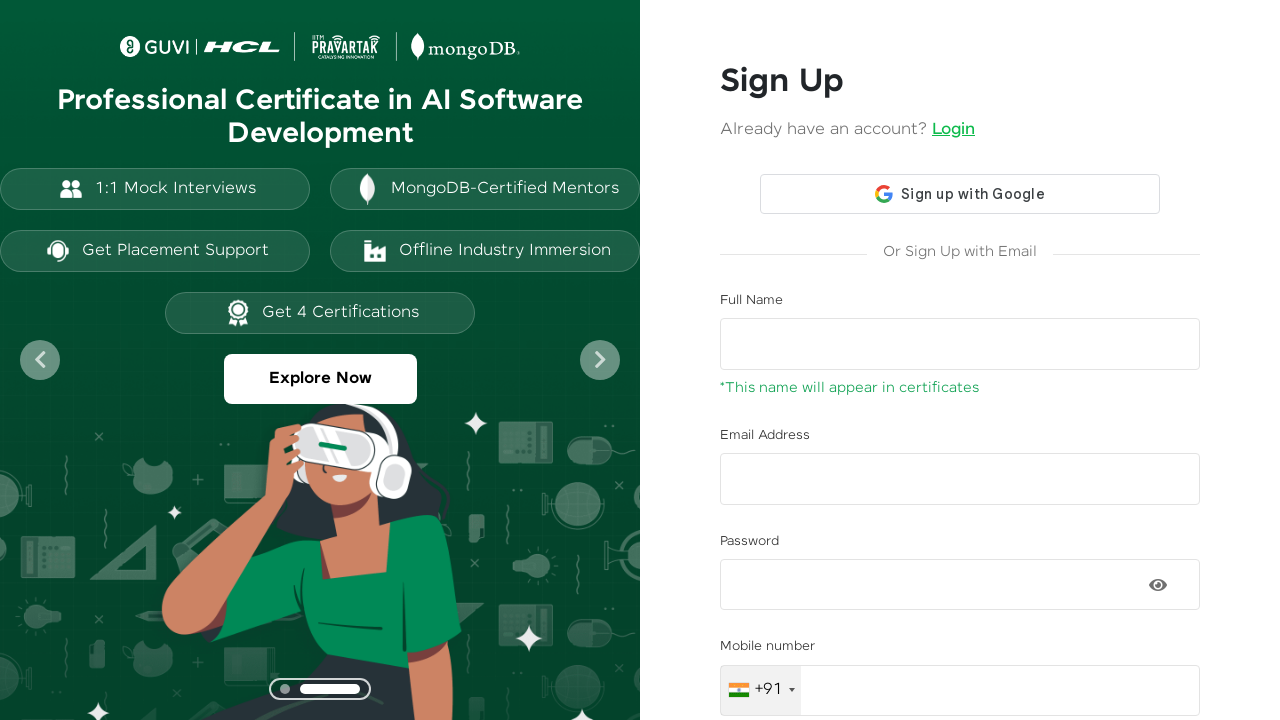

Filled username field with 'David Chen' using XPath on //input[@id='name']
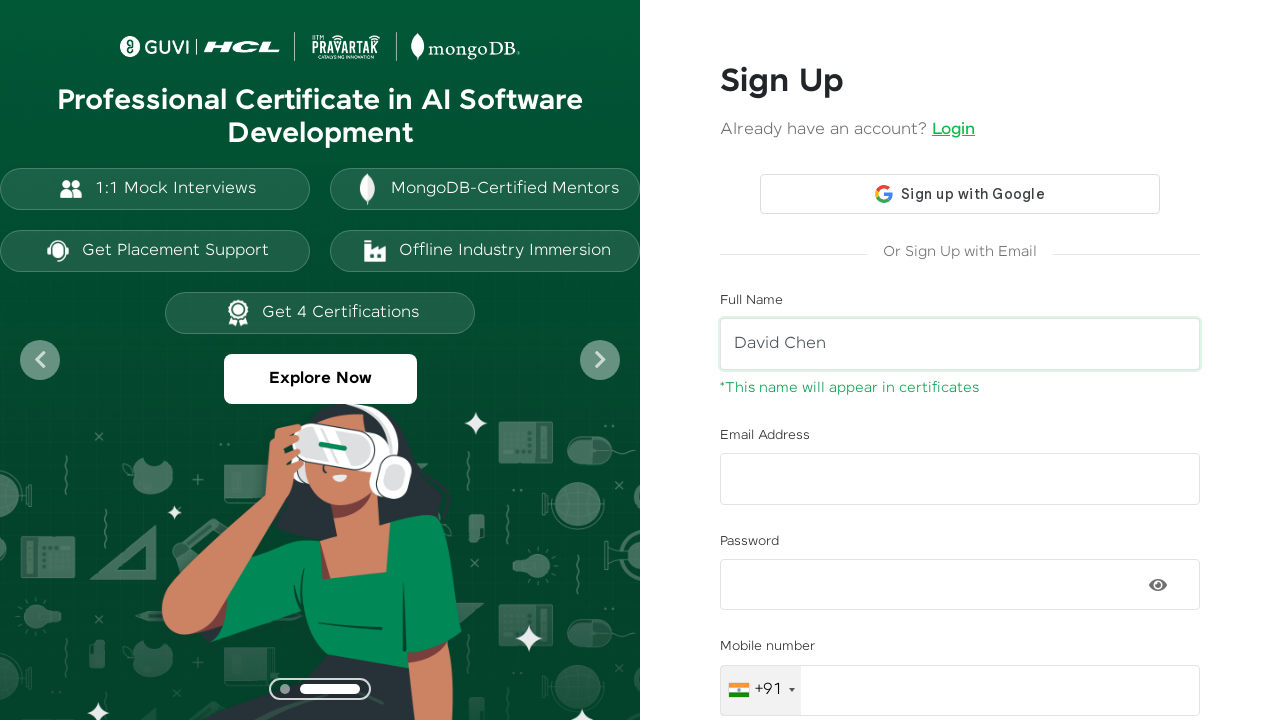

Filled email field with 'david.chen2024@testdomain.com' using XPath on //input[@id='email']
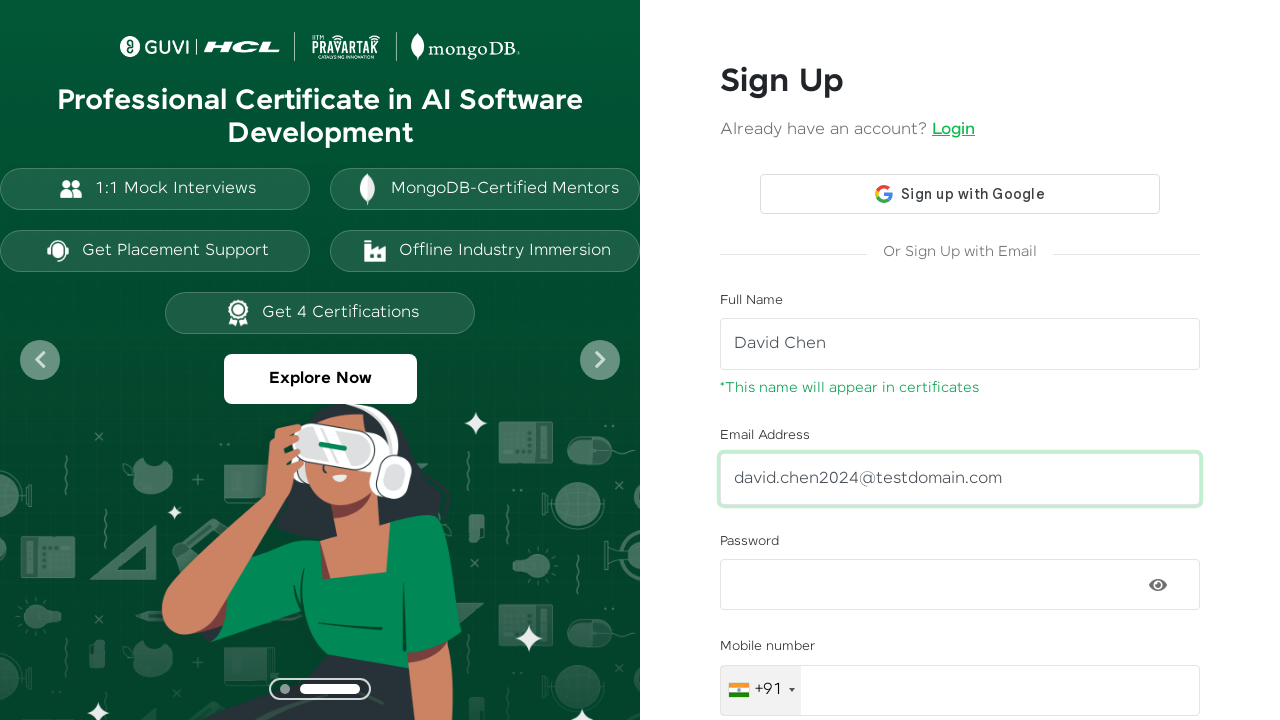

Filled password field with 'TestAcc0unt!' using XPath on //input[@id='password']
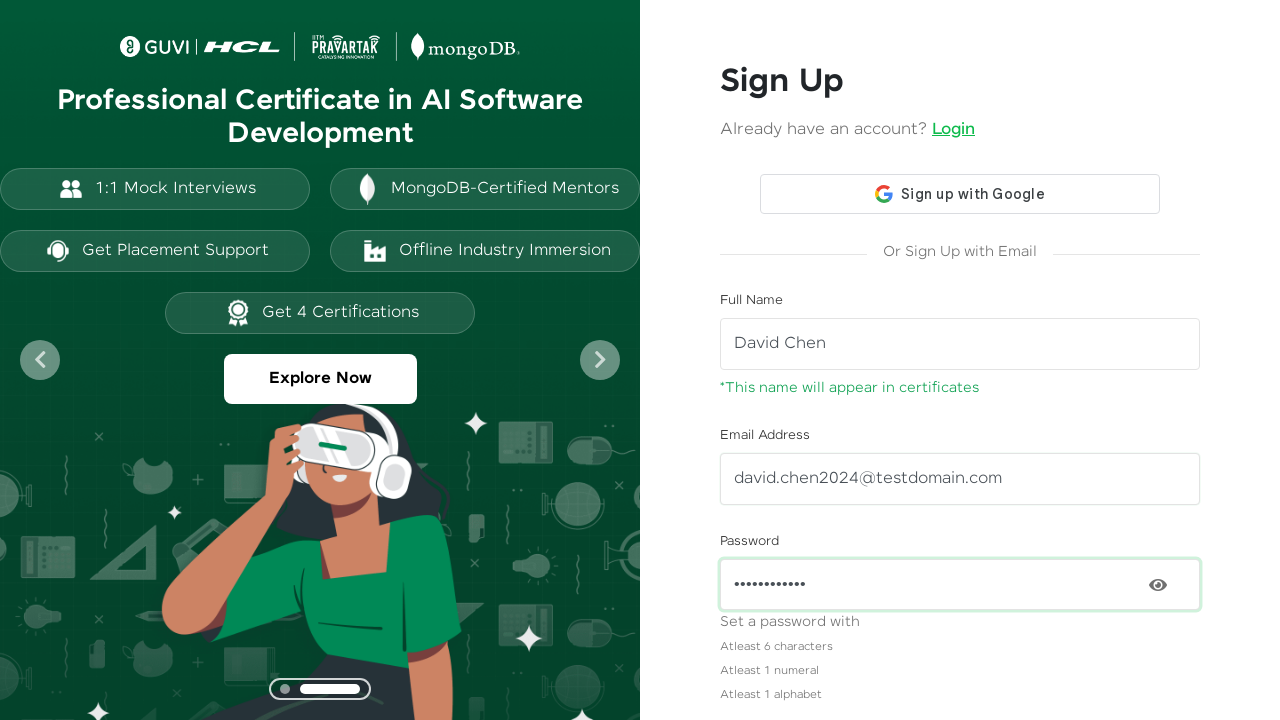

Filled mobile number field with '7654321098' using XPath on //input[@id='mobileNumber']
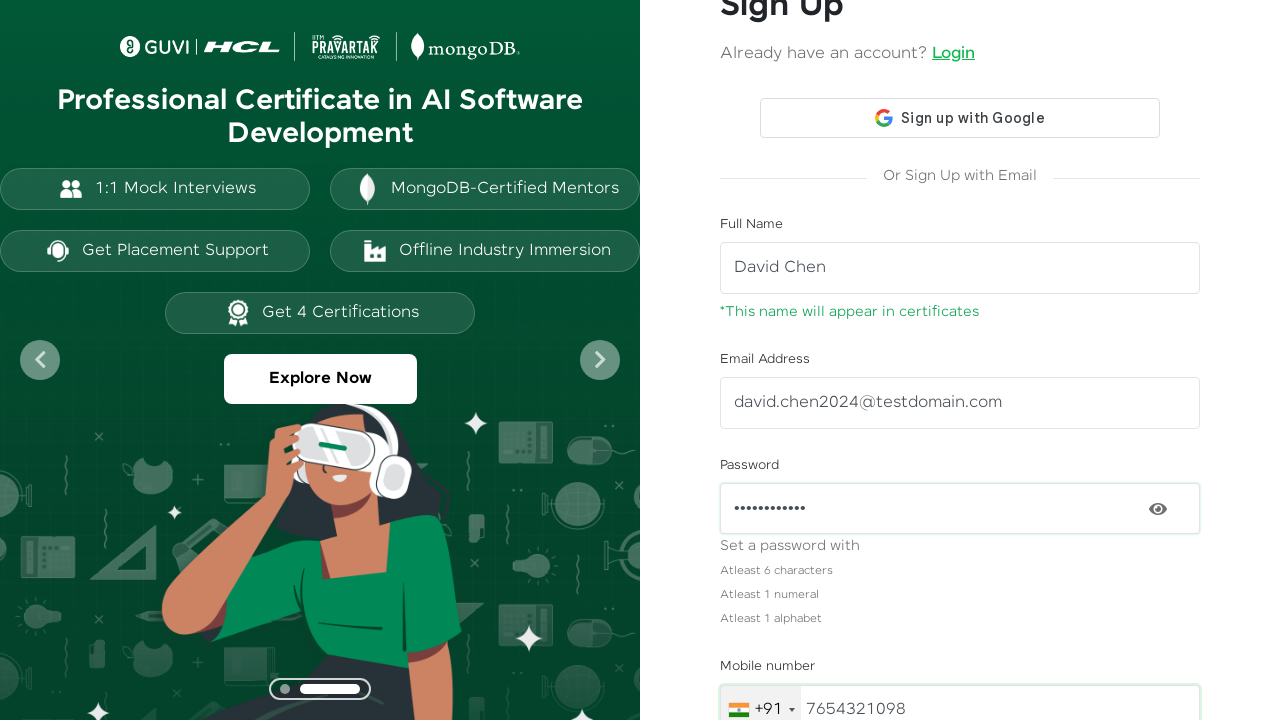

Clicked signup button to submit registration form at (960, 628) on xpath=//a[@id='signup-btn']
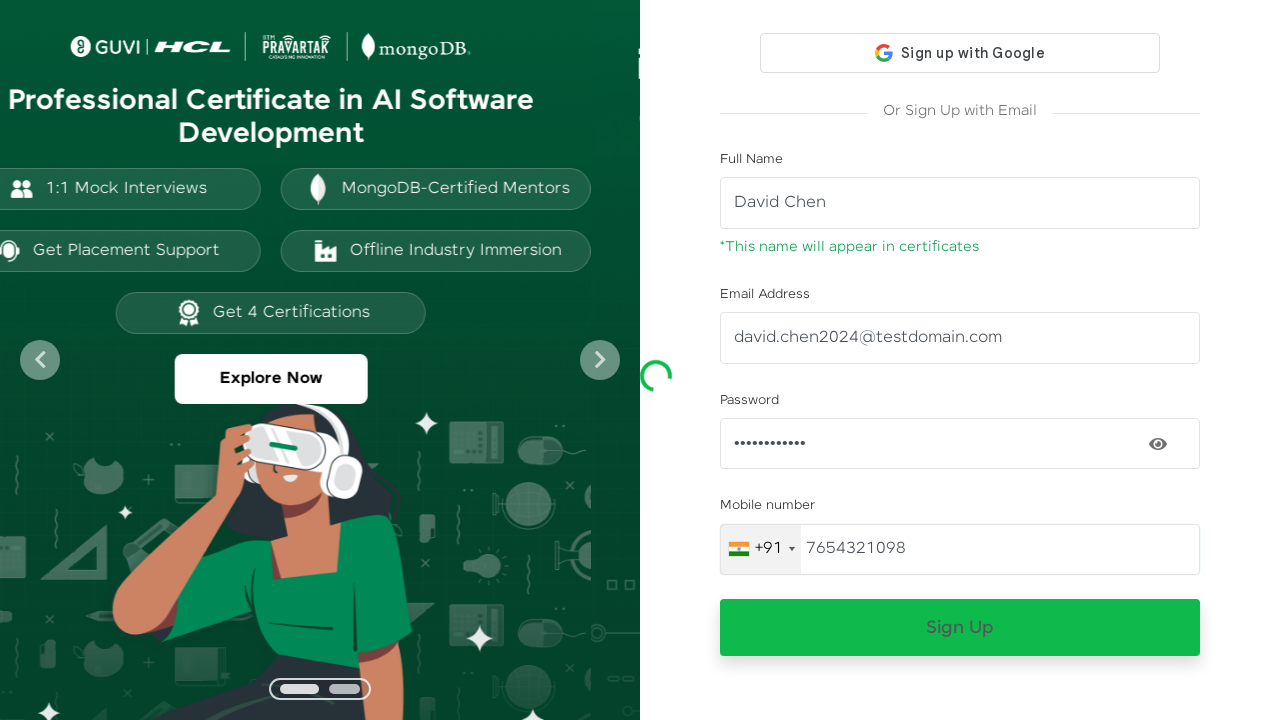

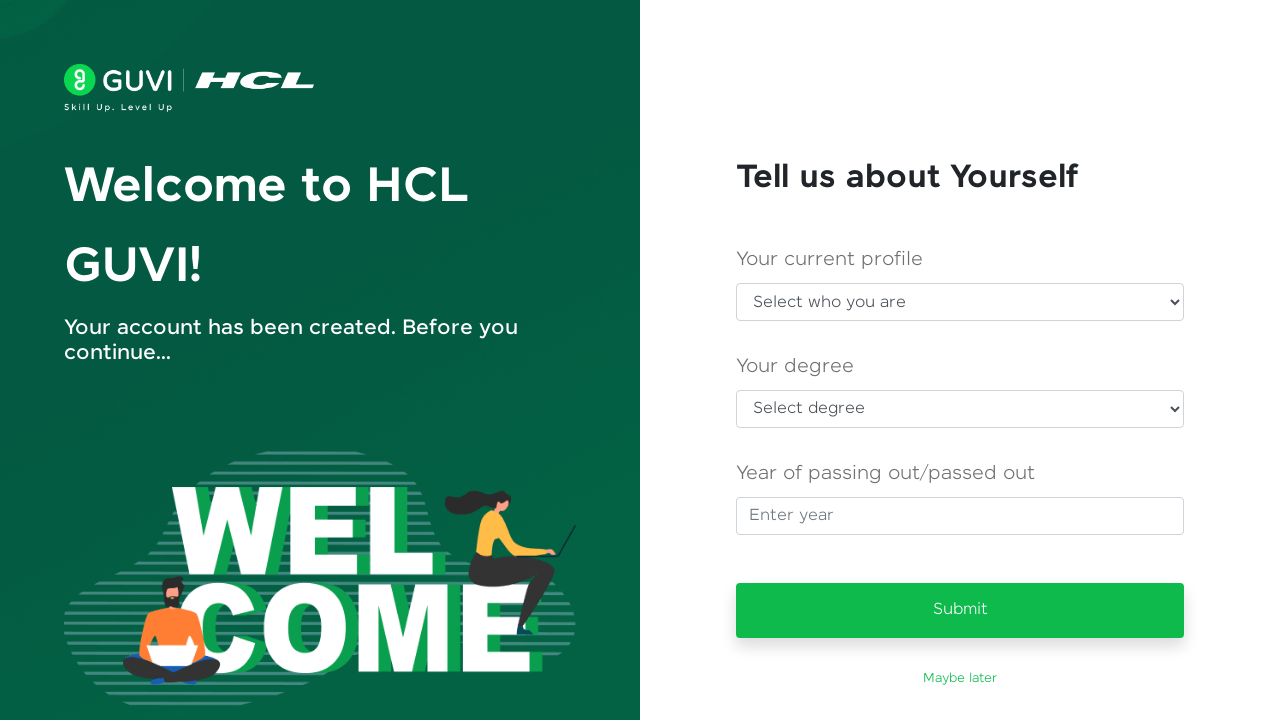